Tests dynamic loading scenario where a hidden element becomes visible after clicking a start button and waiting for a loading bar to complete

Starting URL: http://the-internet.herokuapp.com/dynamic_loading/1

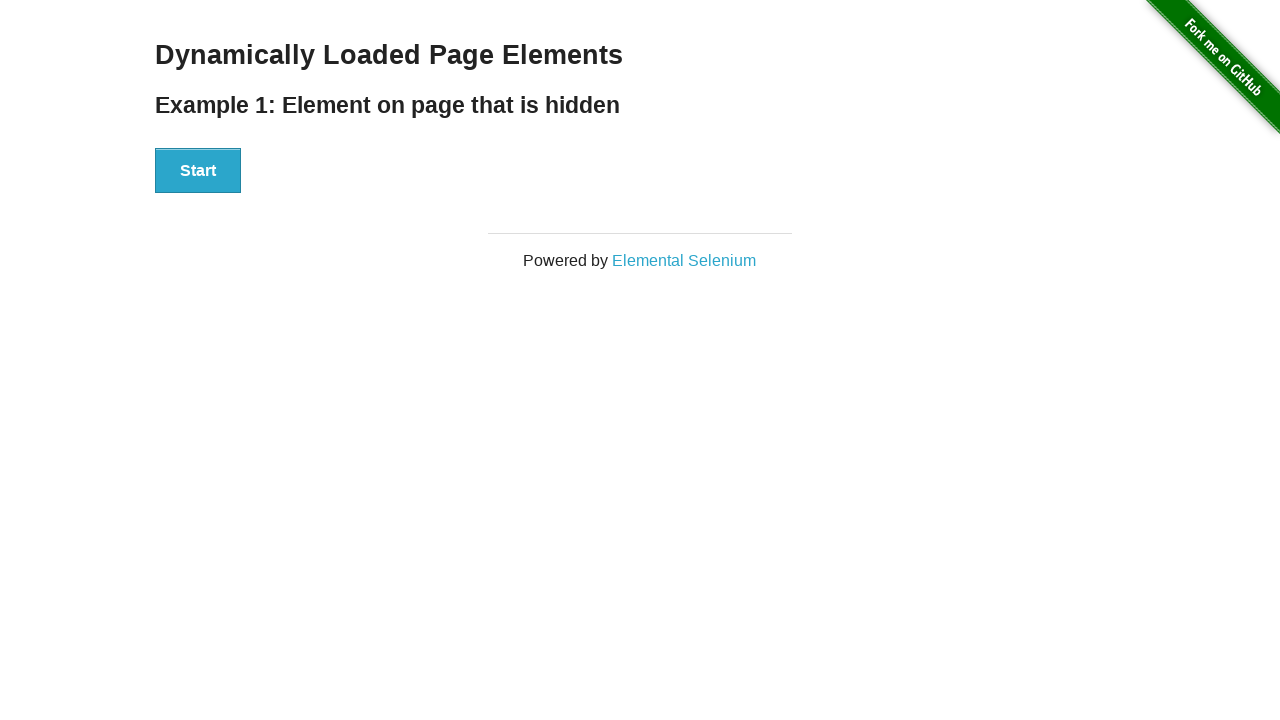

Clicked the Start button to initiate dynamic loading at (198, 171) on #start button
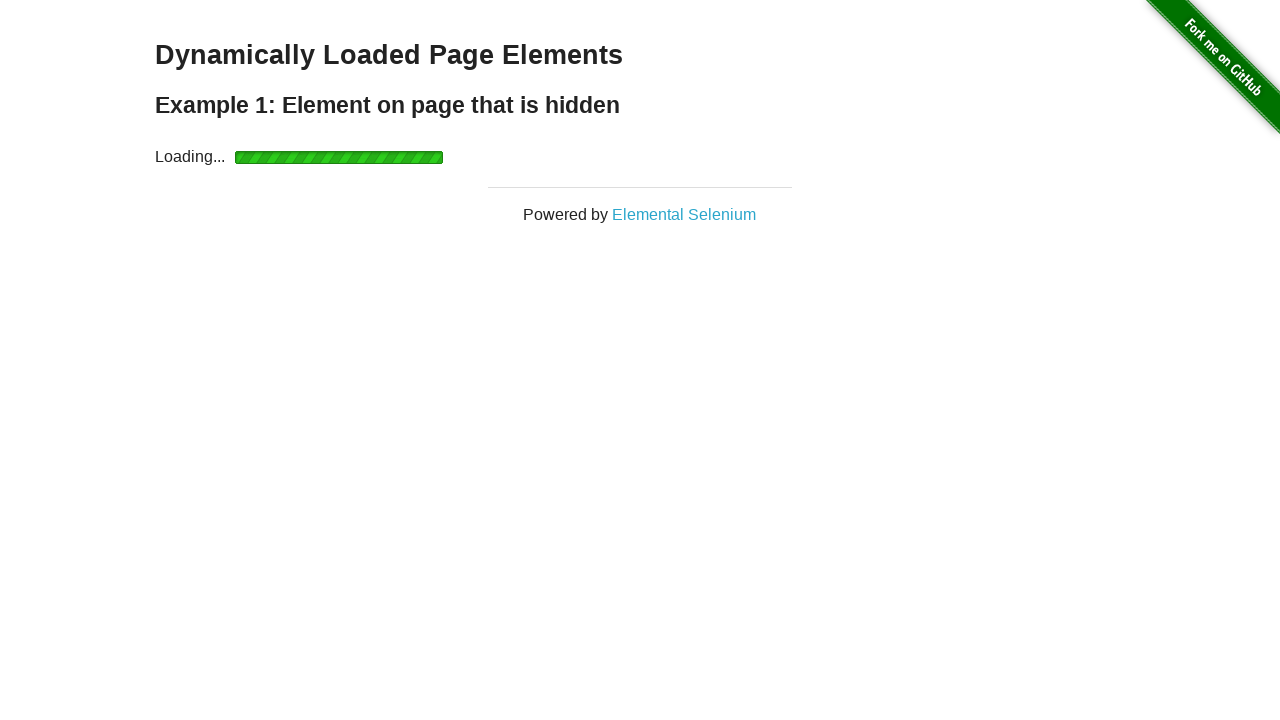

Waited for the finish element to become visible after loading bar completed
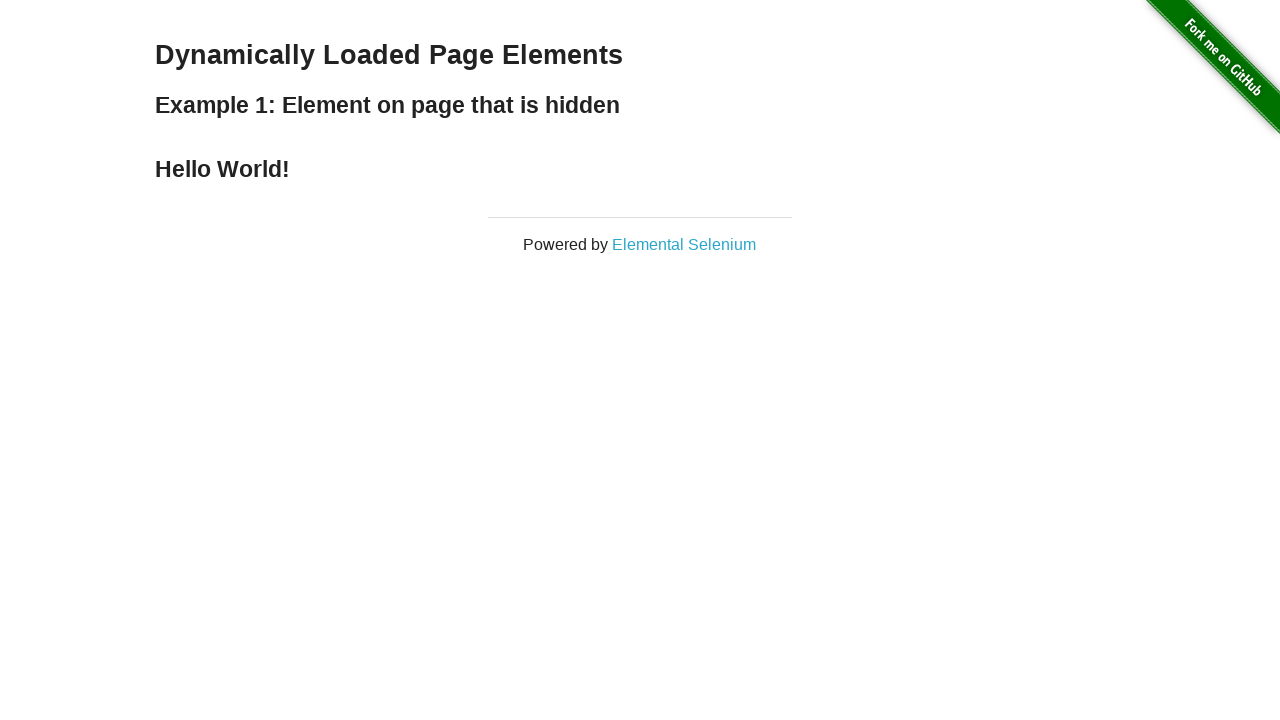

Verified that the finish element contains 'Hello World!' text
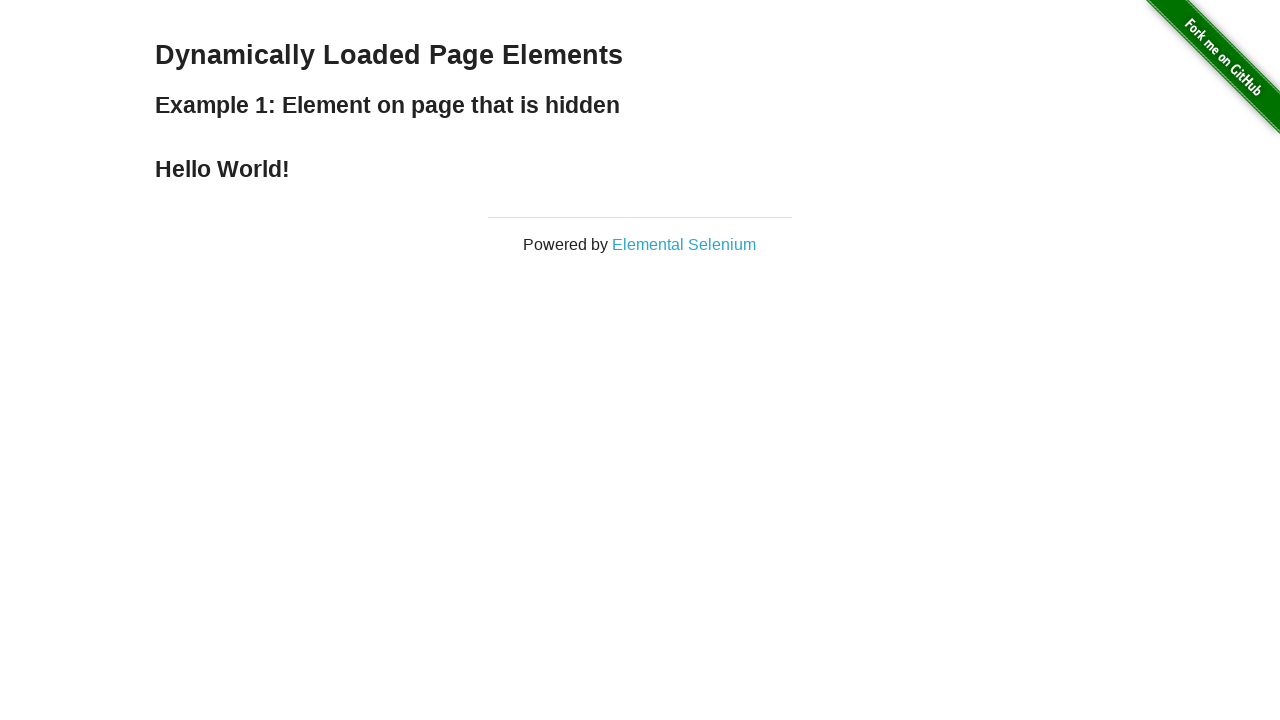

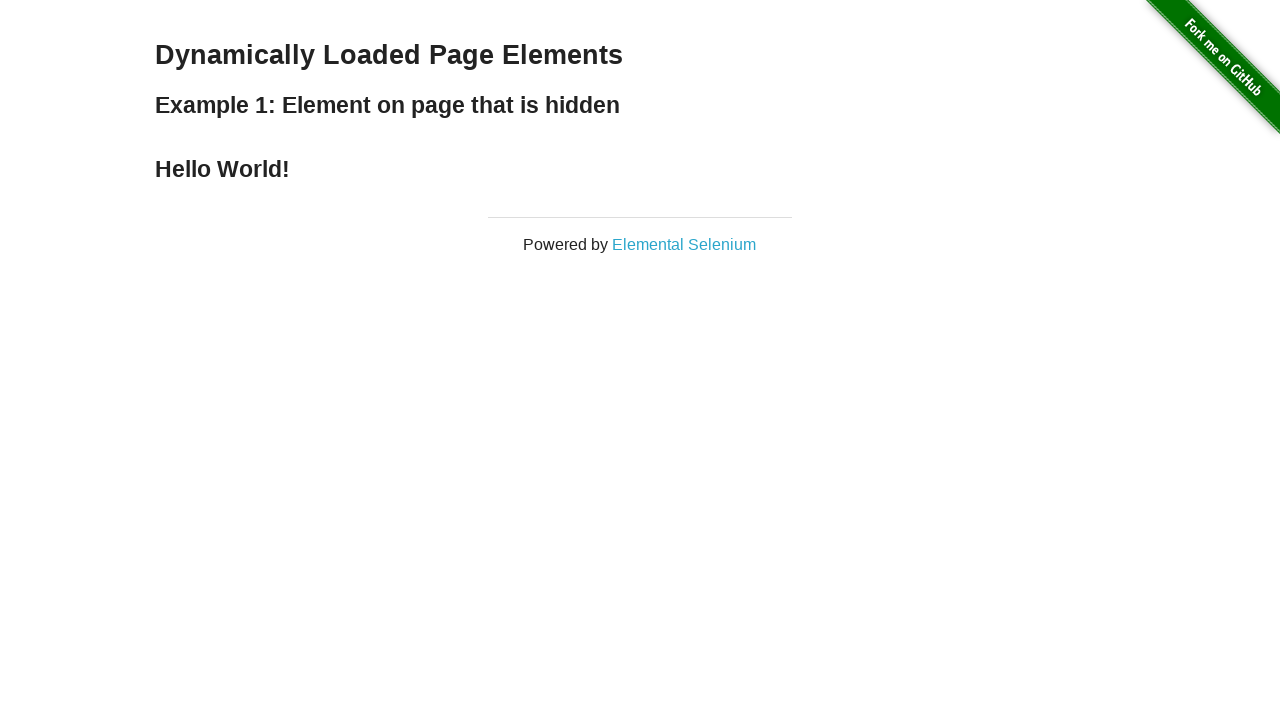